Navigates to a page, clicks on a specific link by its text content, then fills out a form with personal information and submits it

Starting URL: http://suninjuly.github.io/find_link_text

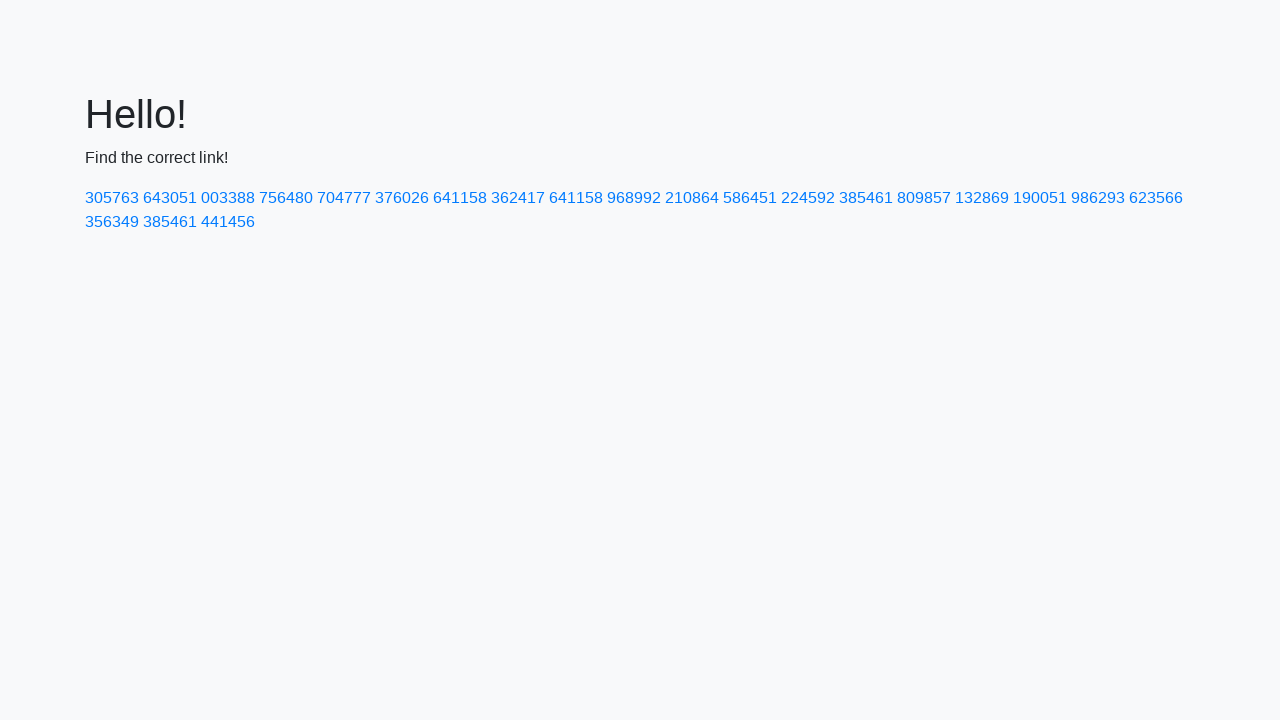

Clicked on link with text '224592' at (808, 198) on text=224592
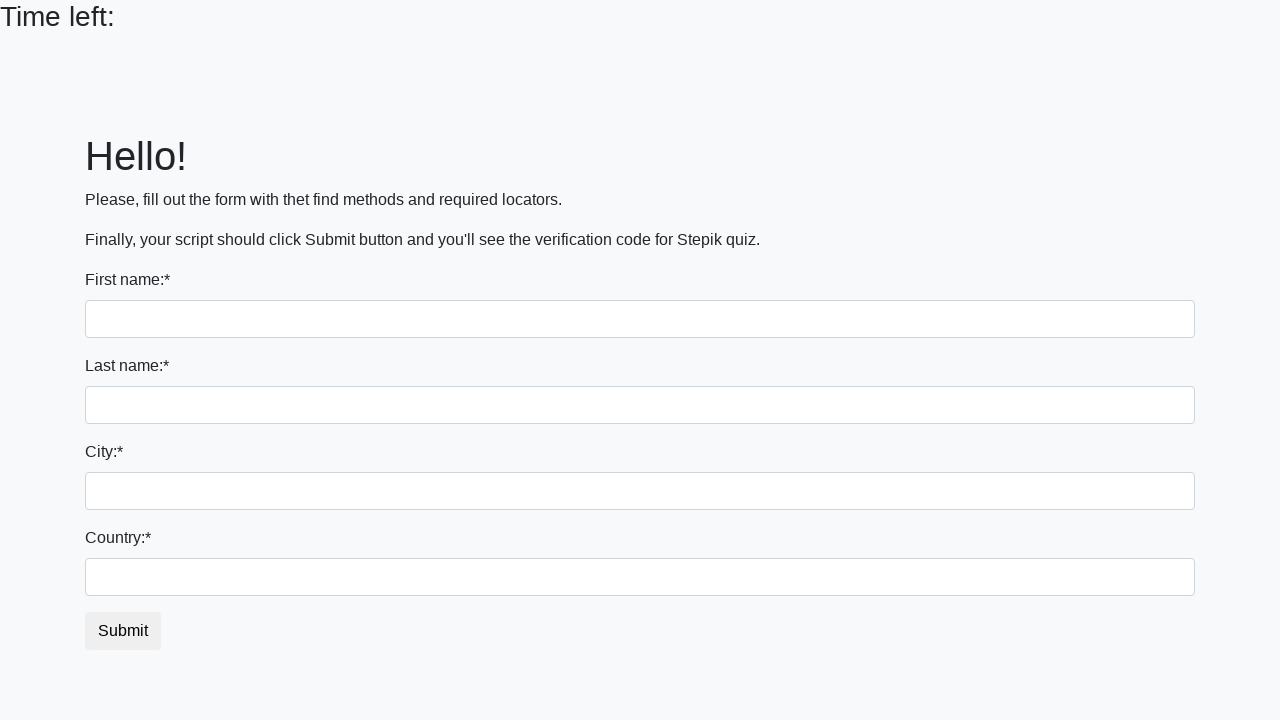

Filled in first name field with 'Ivan' on input:first-of-type
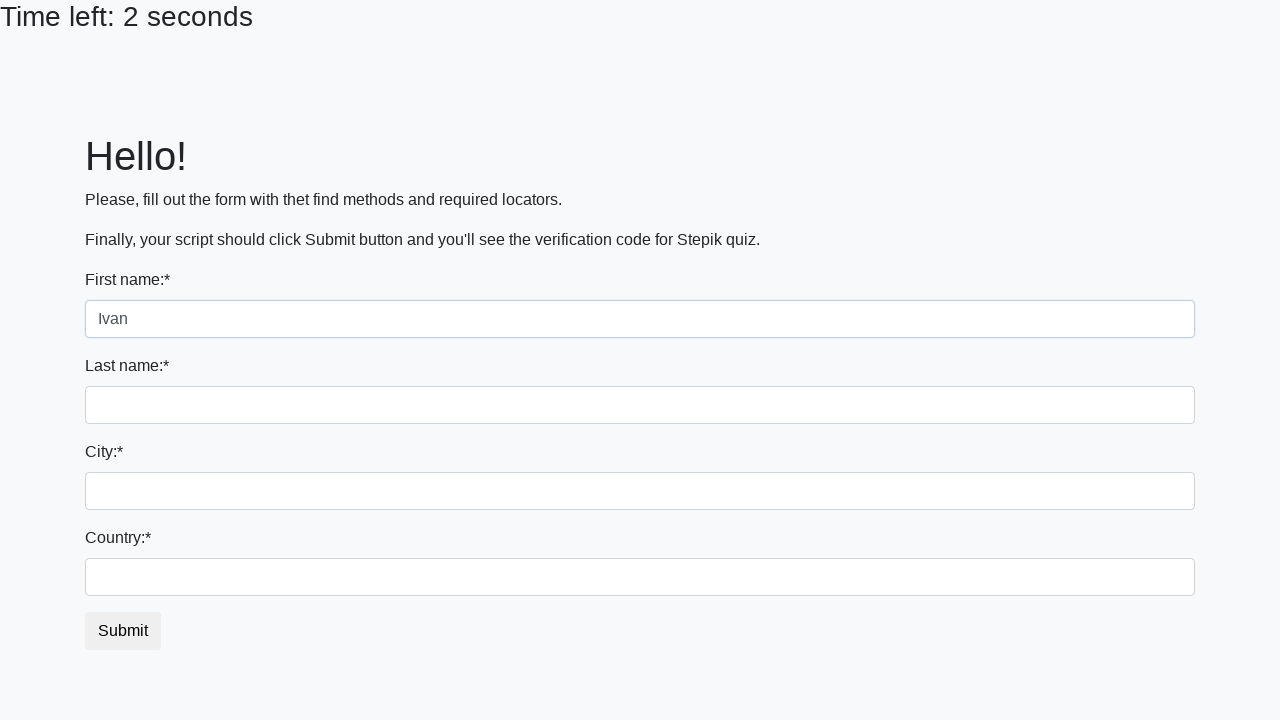

Filled in last name field with 'Petrov' on input[name='last_name']
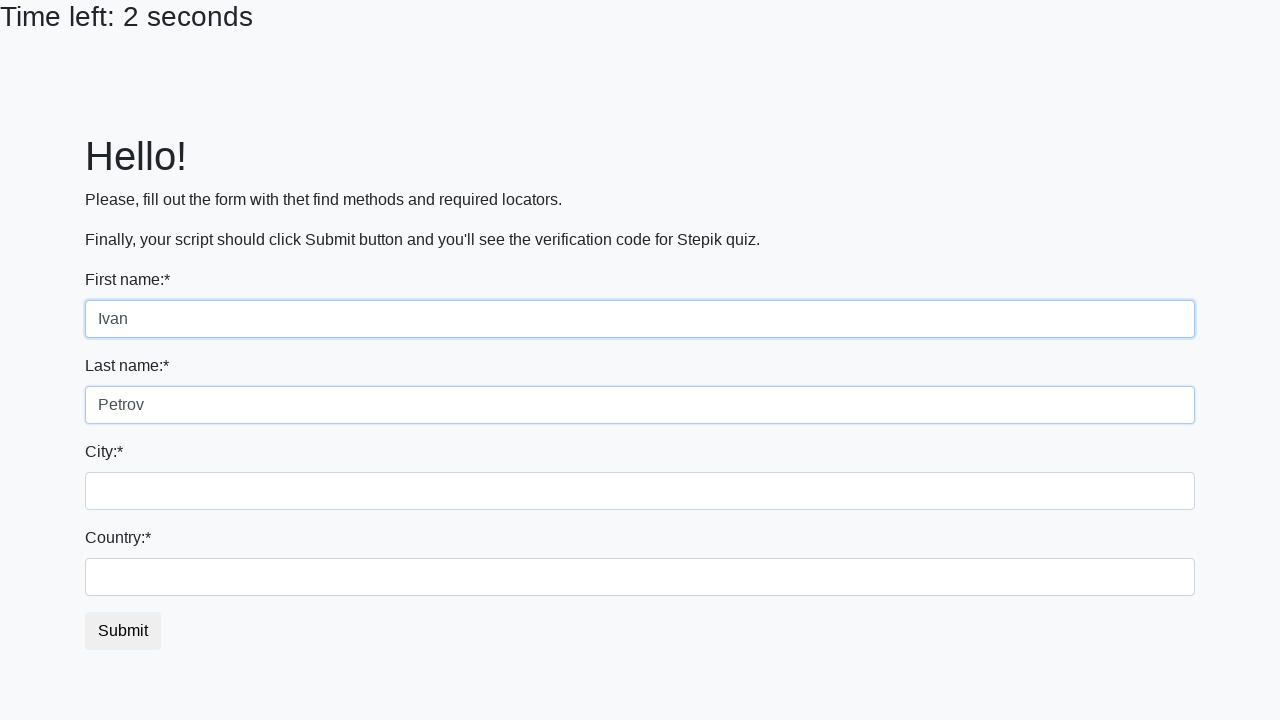

Filled in city field with 'Smolensk' on .city
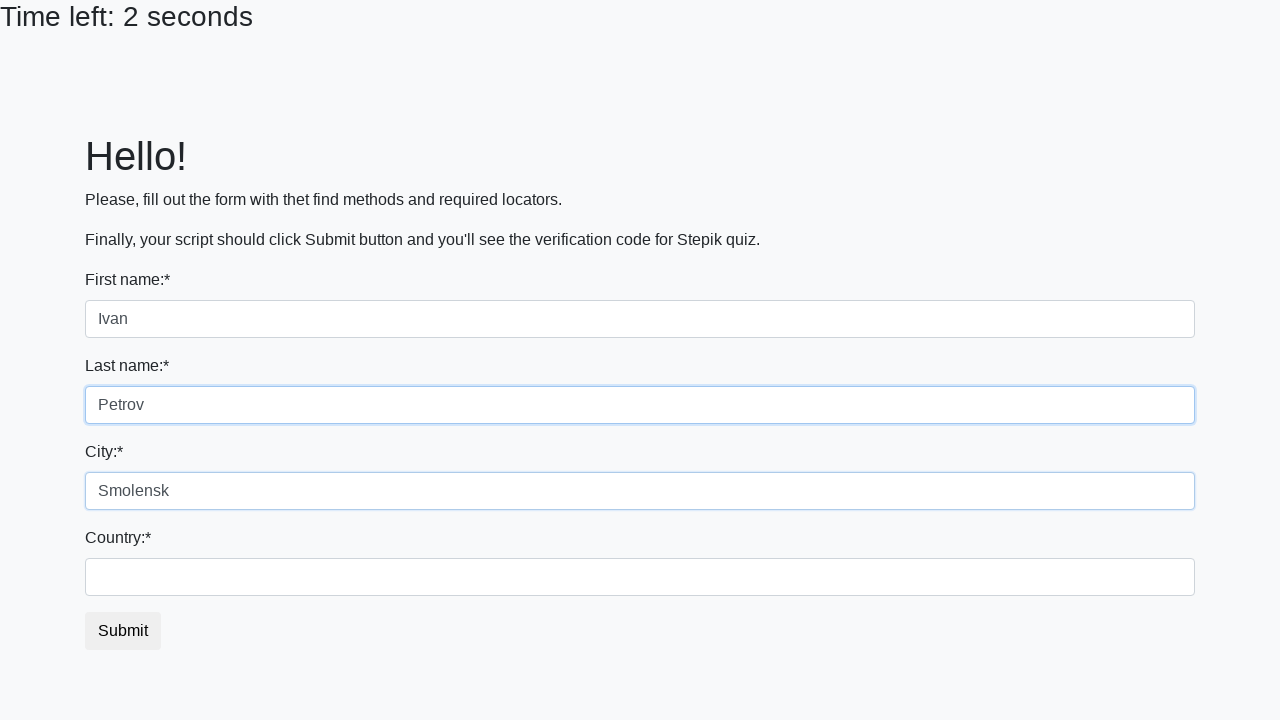

Filled in country field with 'Russia' on #country
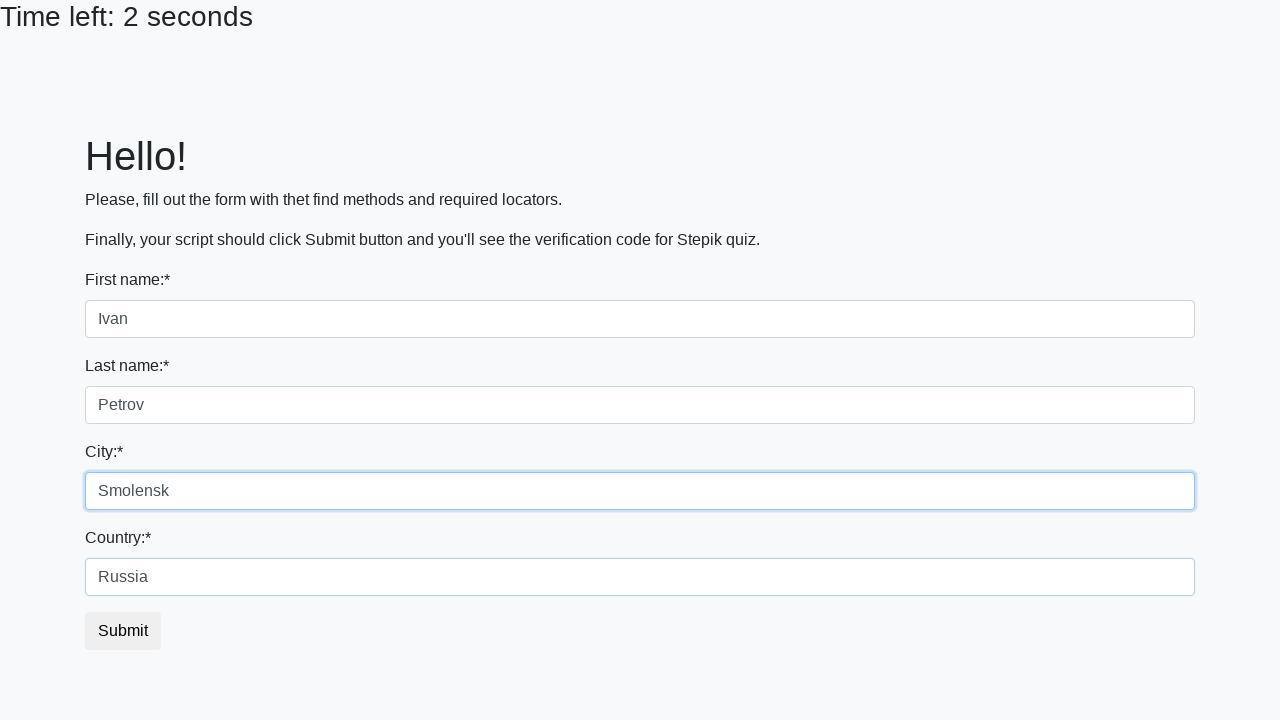

Clicked submit button to submit the form at (123, 631) on button.btn
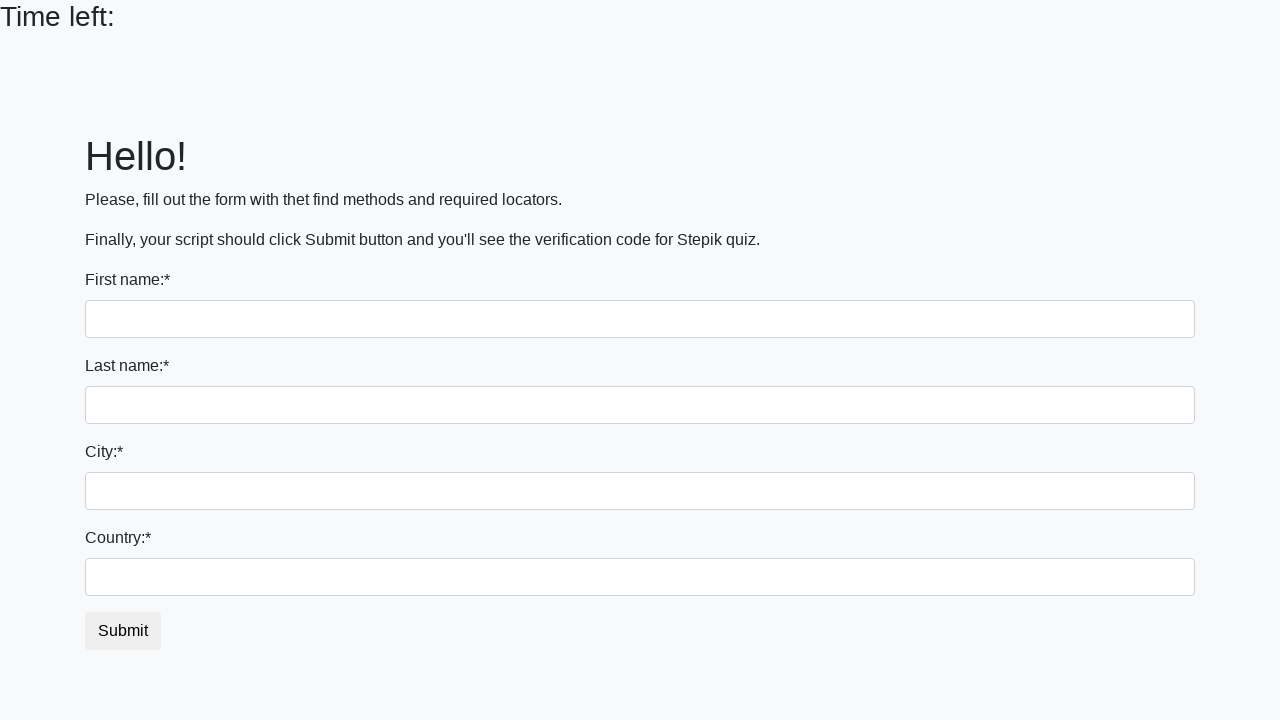

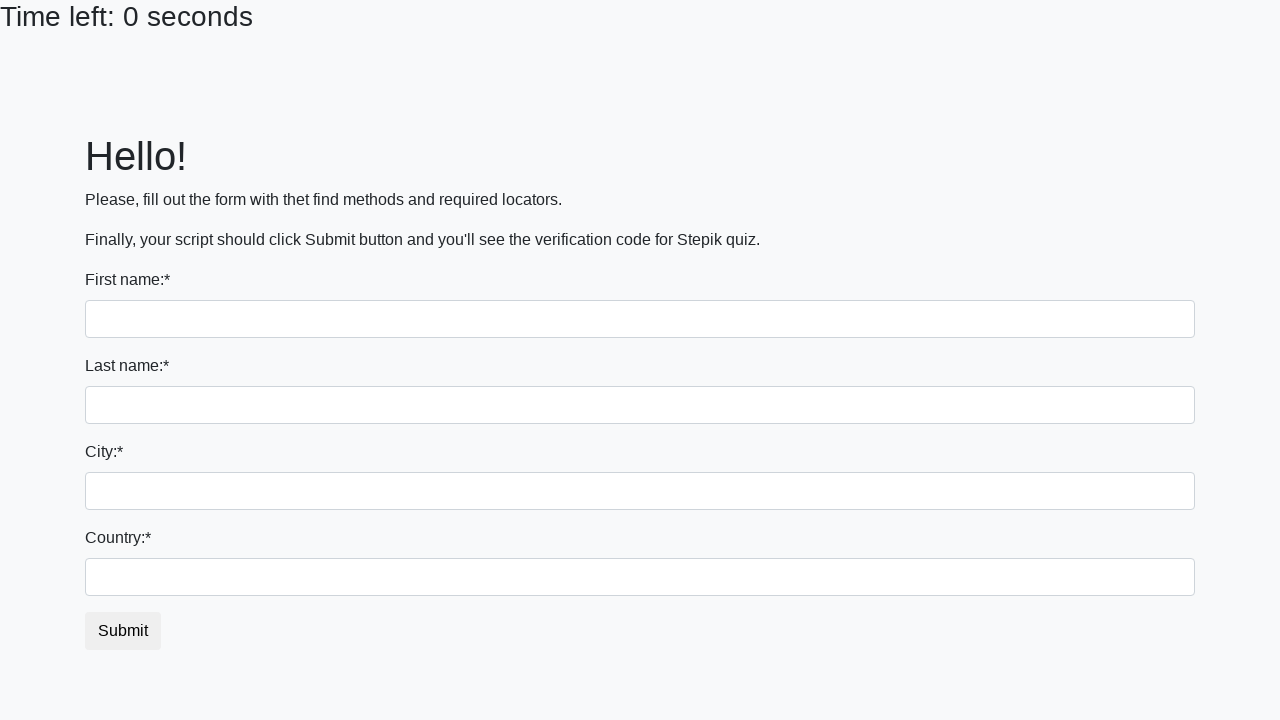